Tests select form elements on Bootstrap documentation by verifying visibility, multiple select attribute, default values, and selecting a different option.

Starting URL: https://getbootstrap.com/docs/4.4/components/forms/

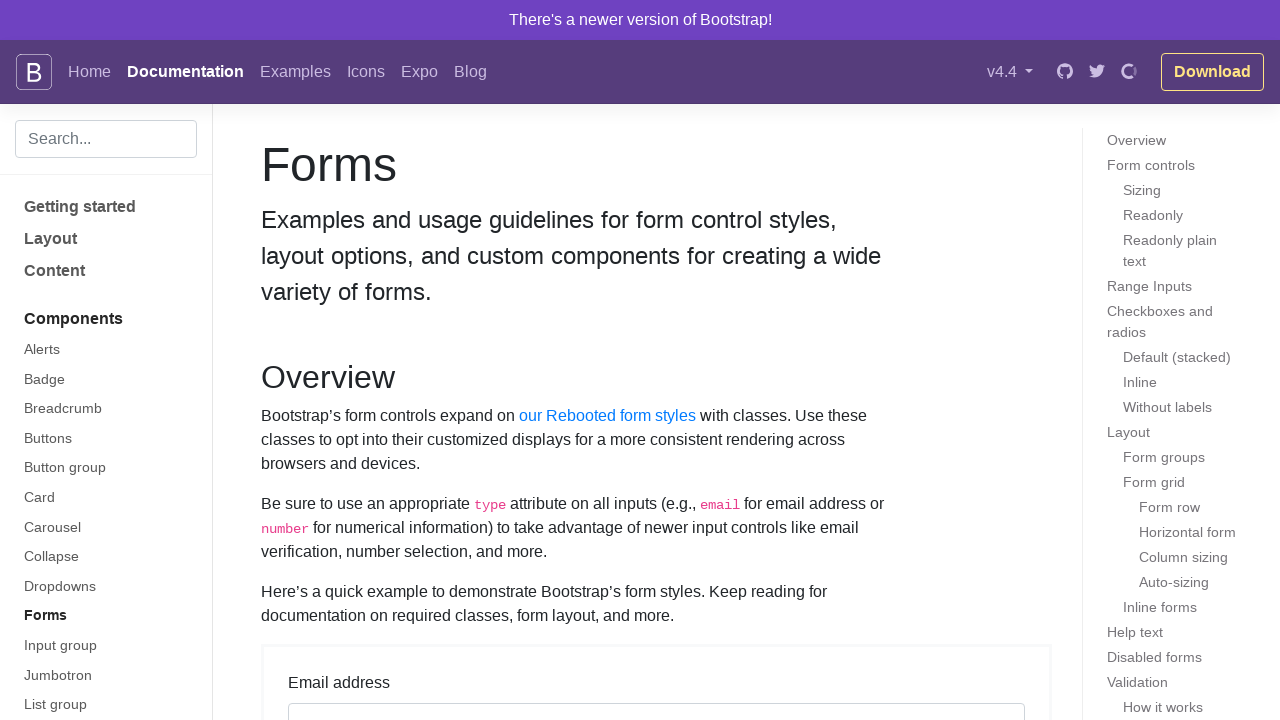

Scrolled to example select element with ID exampleFormControlSelect1
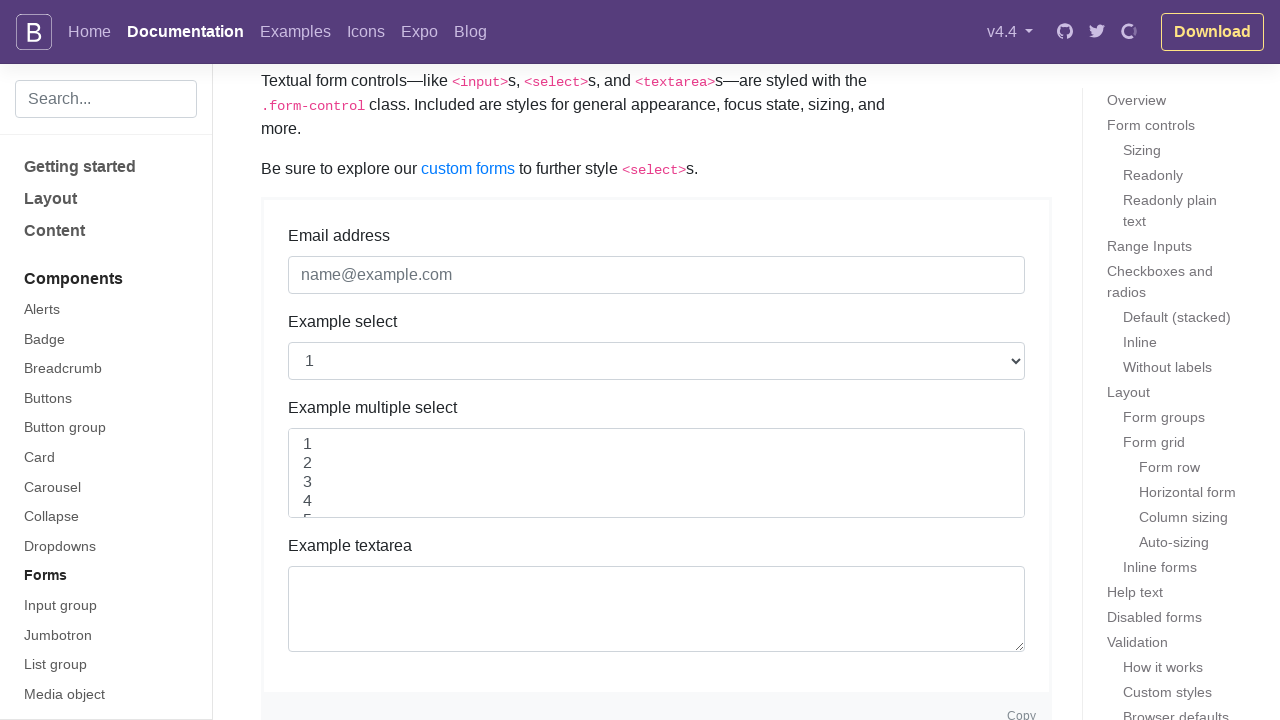

Located the example select form element
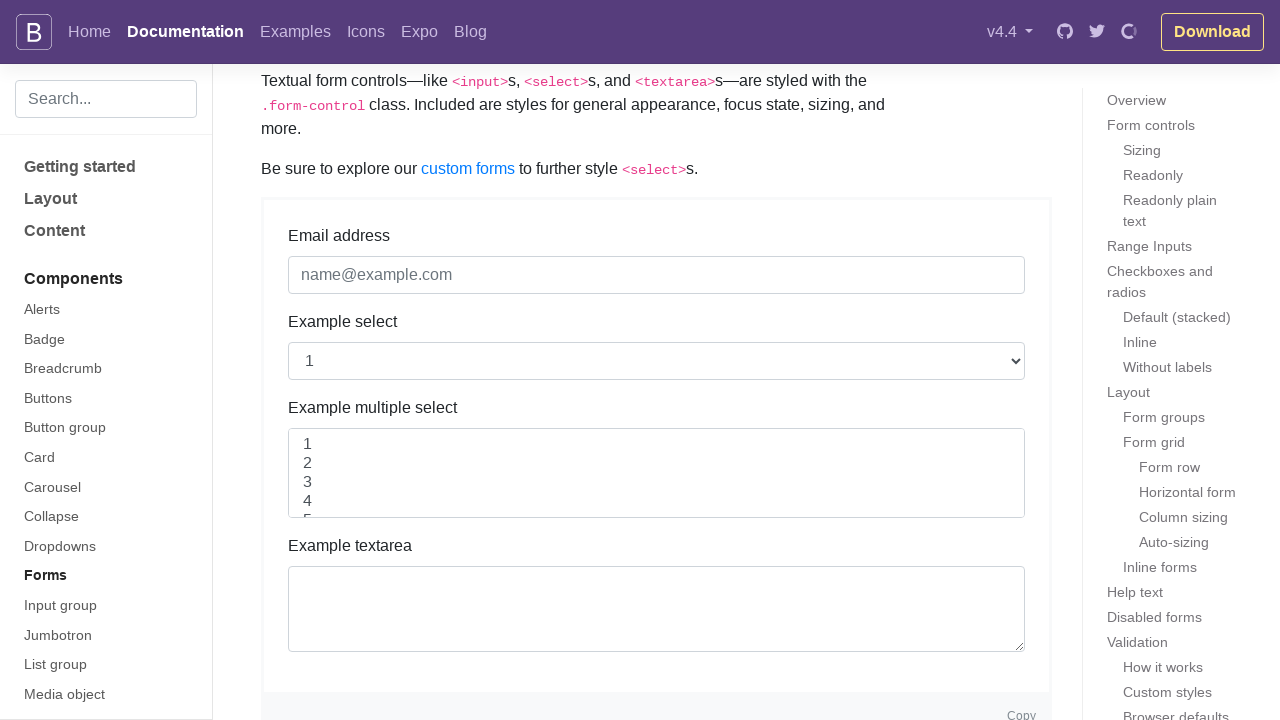

Verified example select is visible
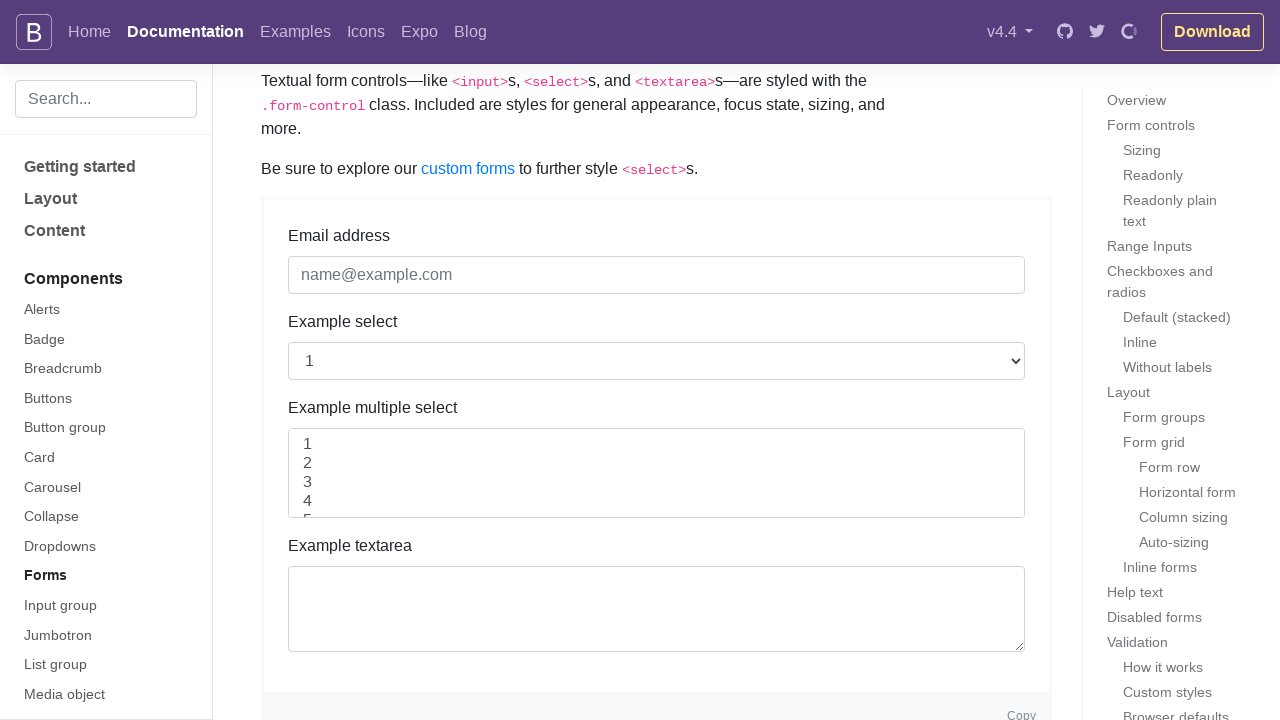

Located the multiple select form element
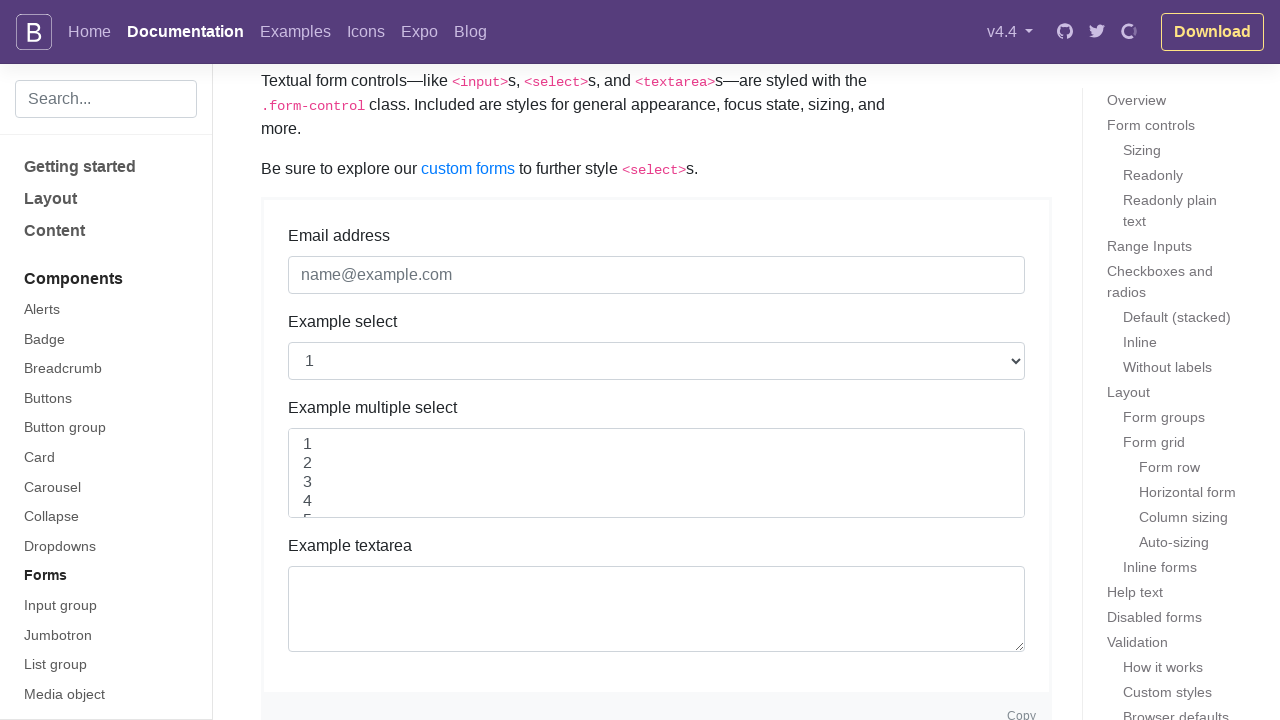

Verified multiple select has the 'multiple' attribute
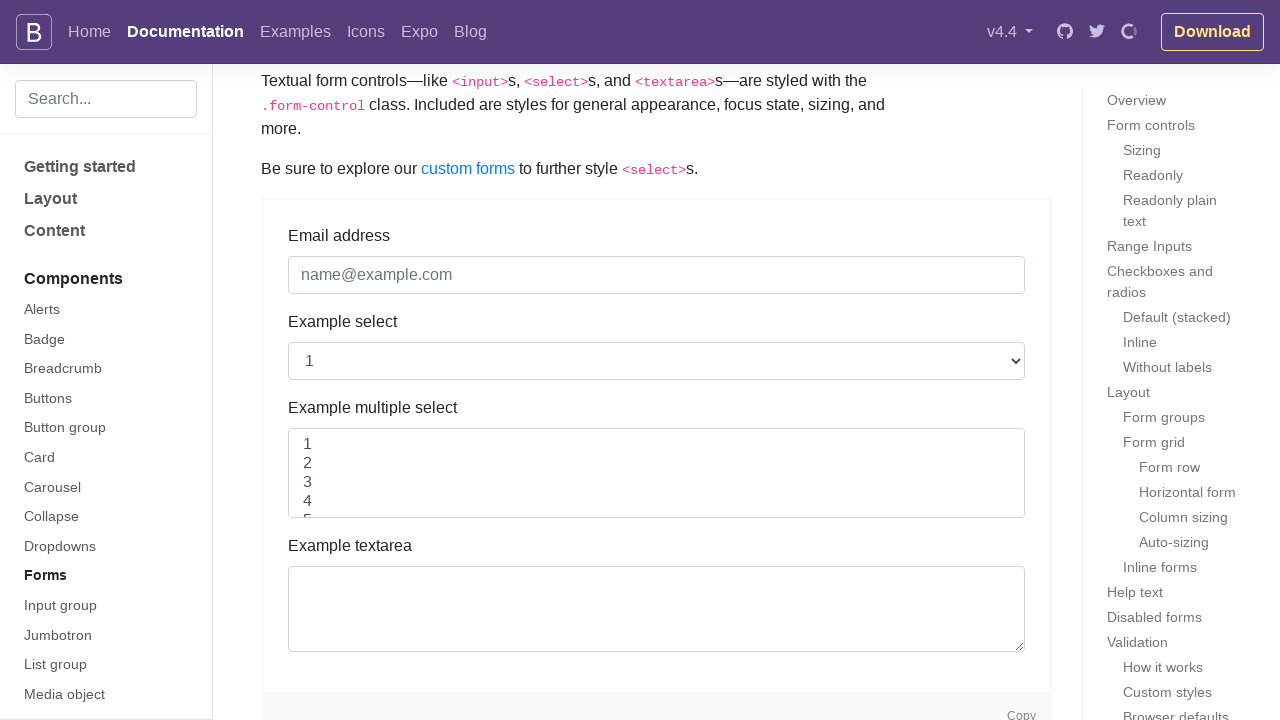

Verified default selected value in example select is '1'
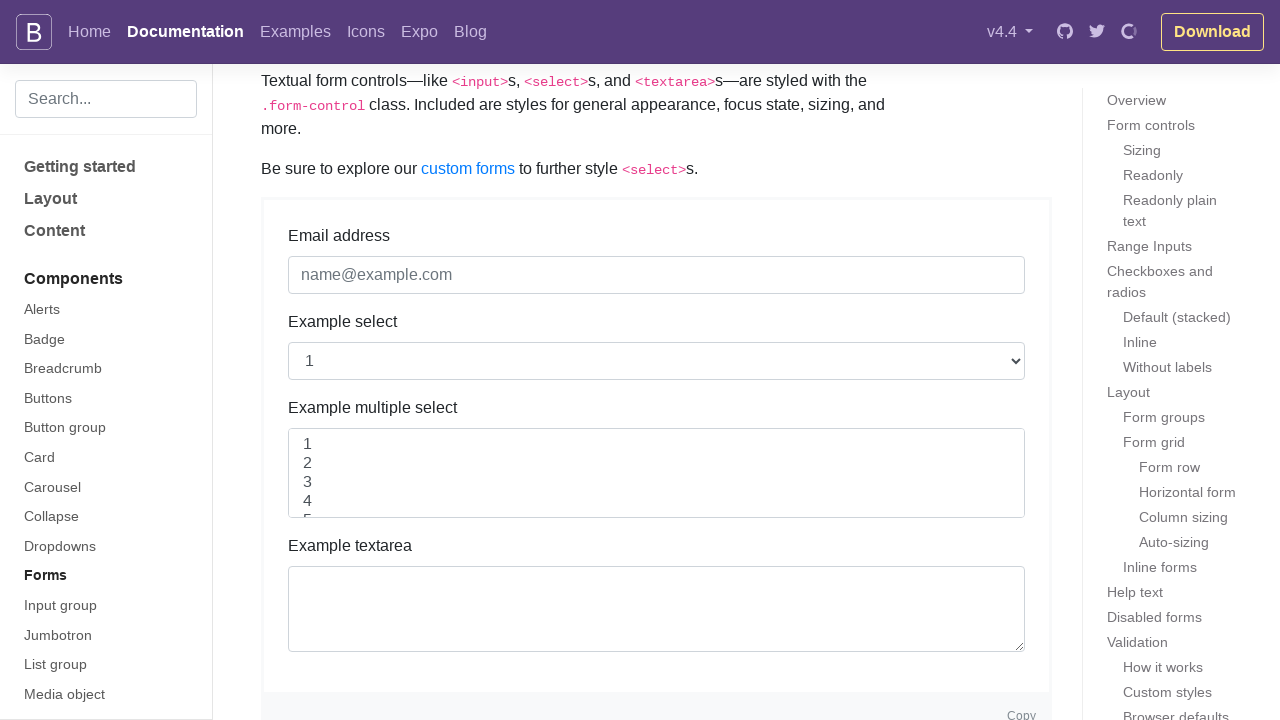

Retrieved all option text contents from example select
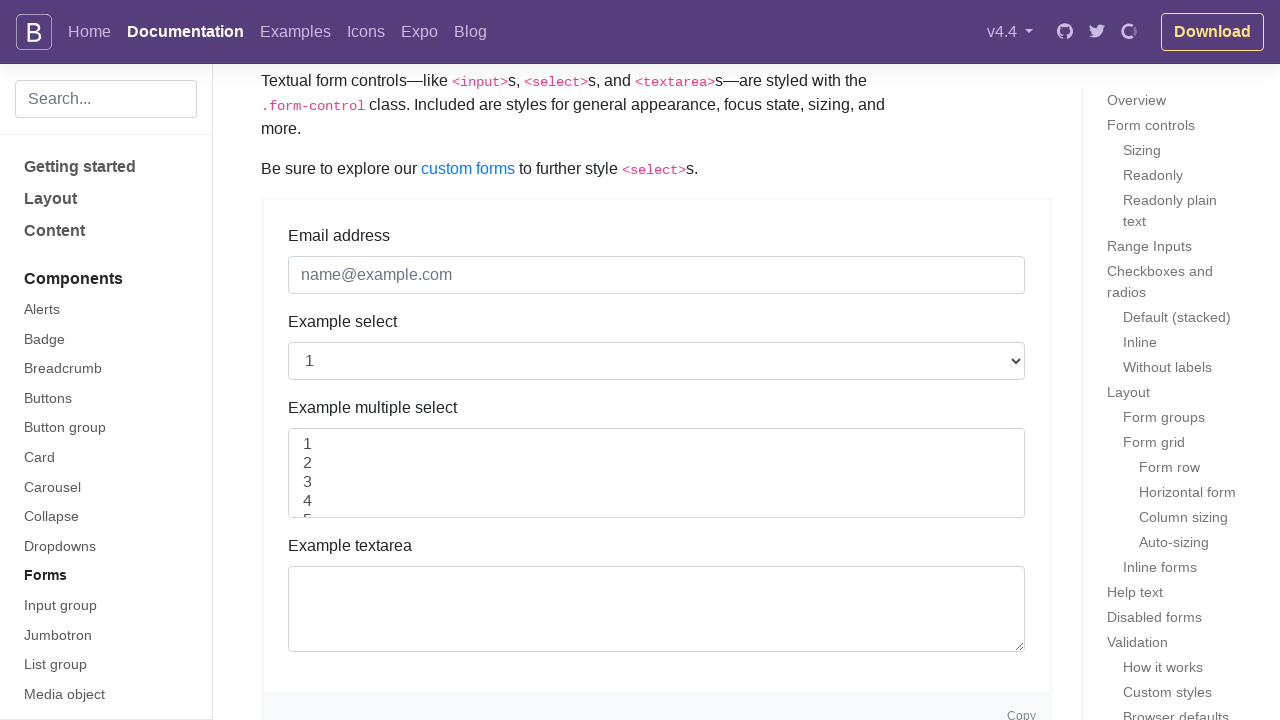

Verified there is no option with text 'hello'
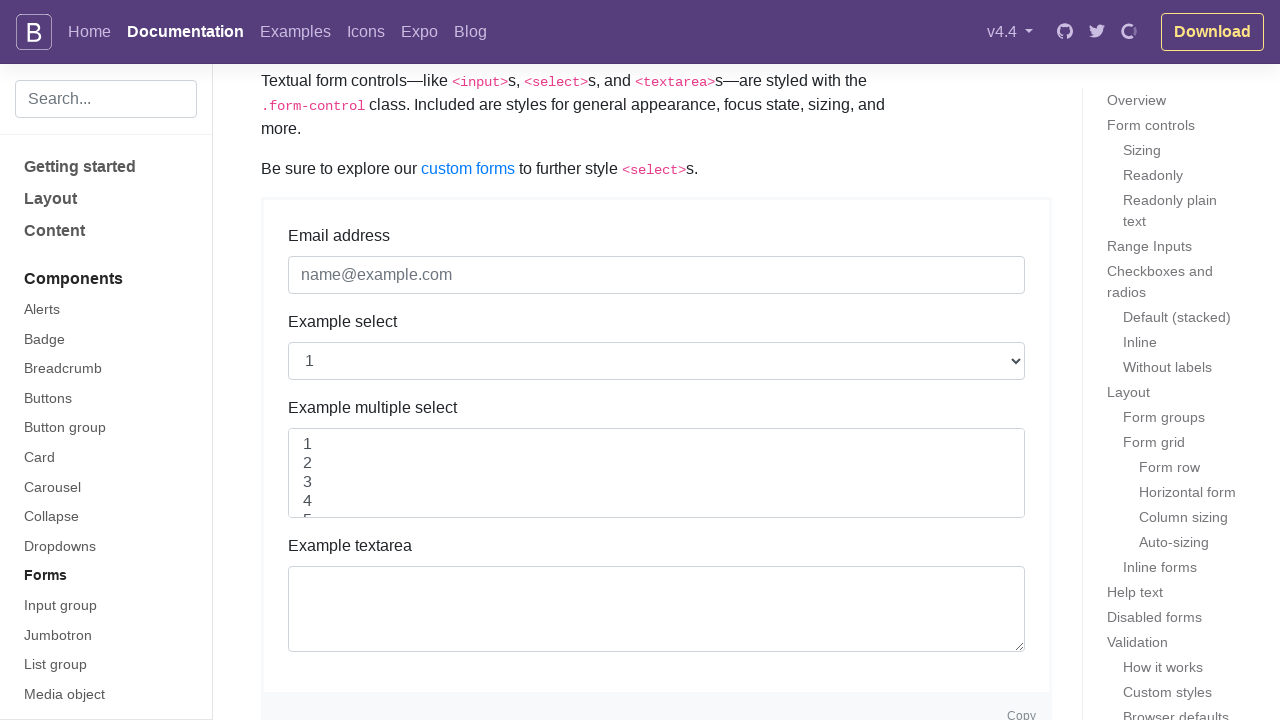

Verified there is an option with text '2'
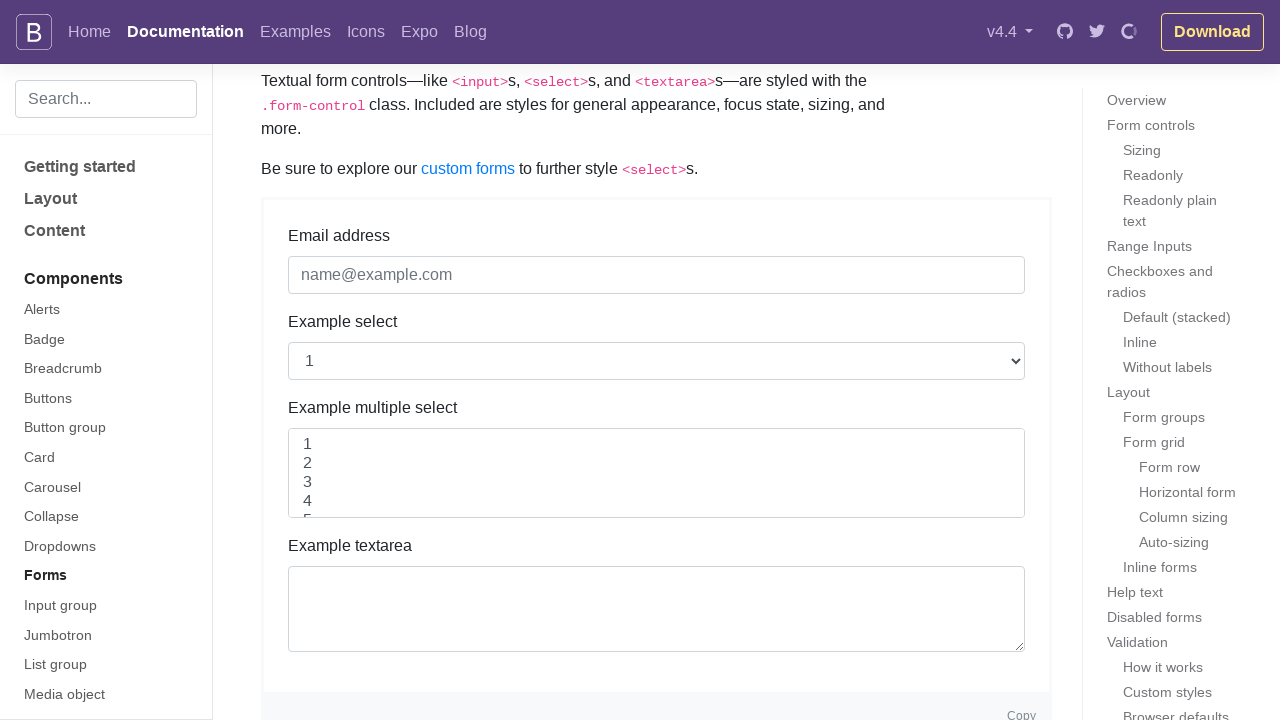

Selected option '2' in the example select on #exampleFormControlSelect1
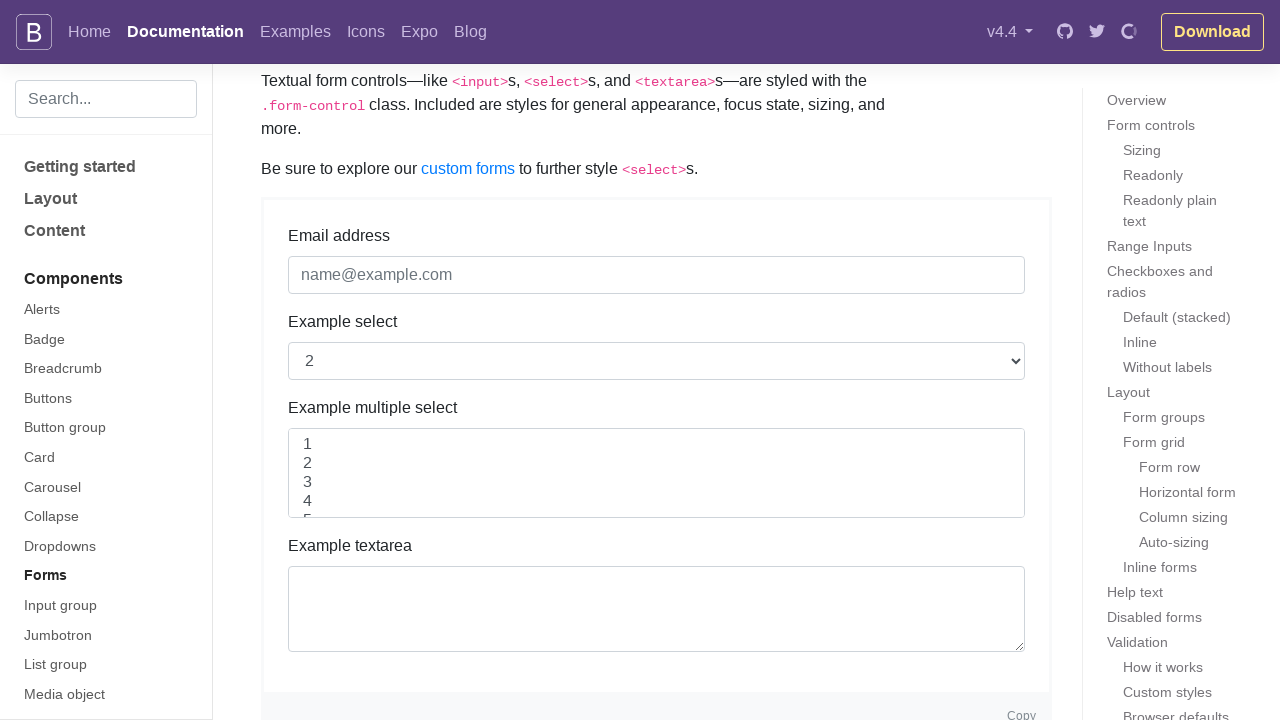

Verified selected value changed to '2'
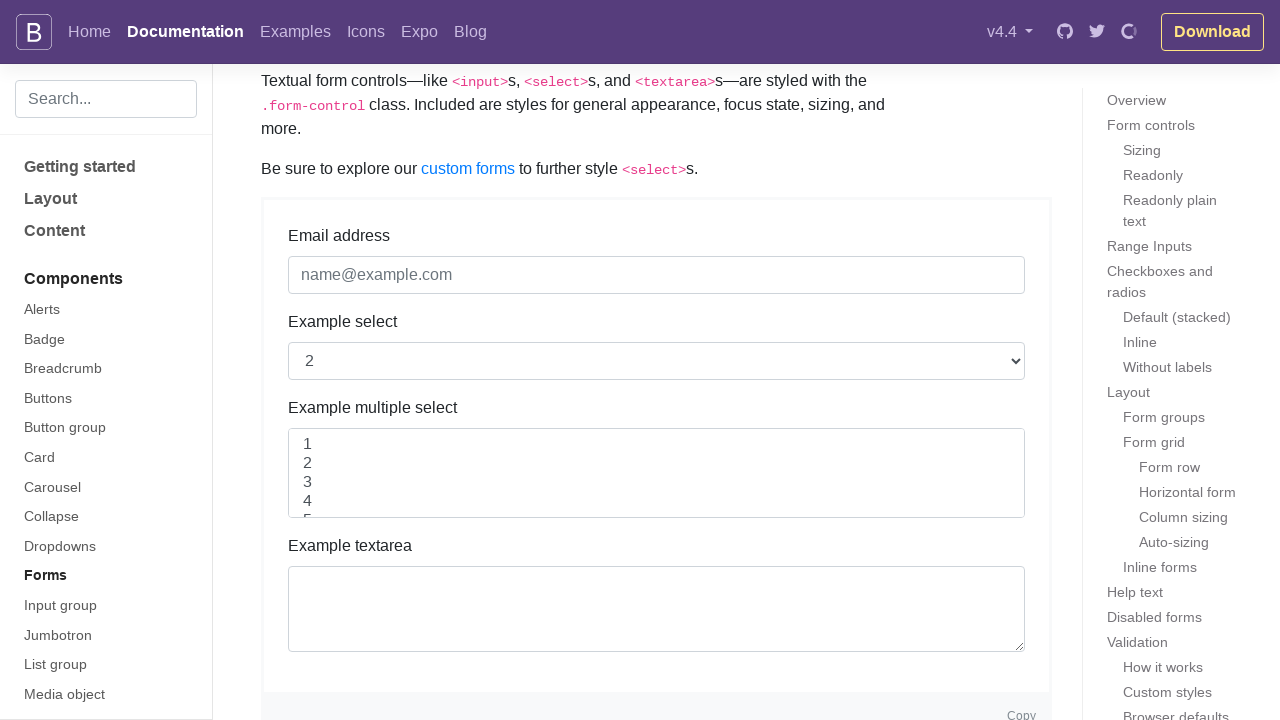

Verified example select has exactly 5 options
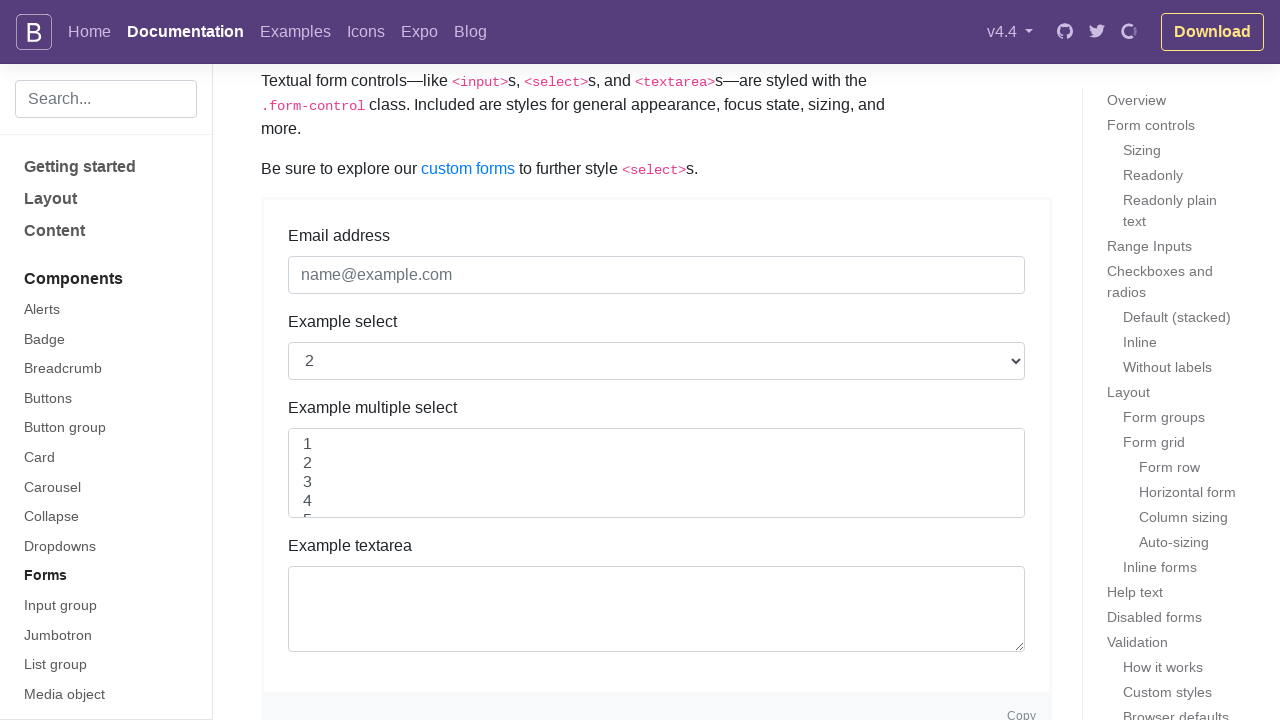

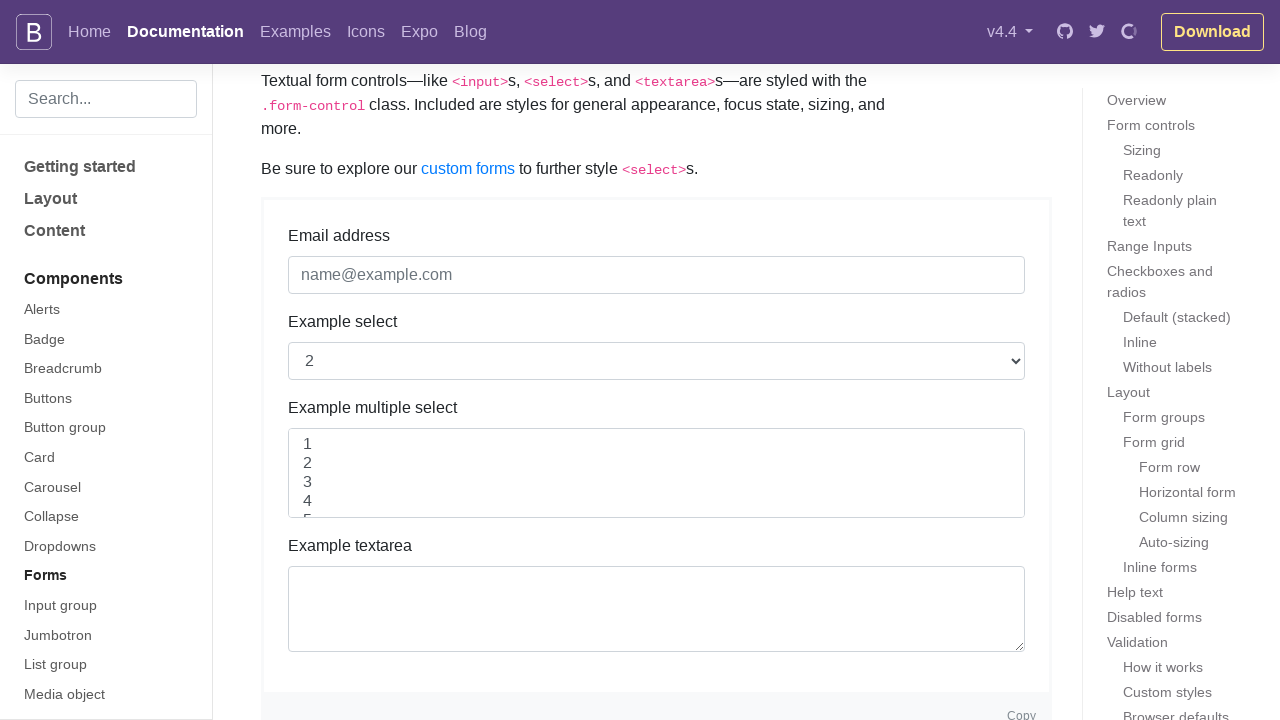